Navigates to the OrangeHRM login page and waits for it to load, verifying the page is accessible.

Starting URL: https://opensource-demo.orangehrmlive.com/web/index.php/auth/login

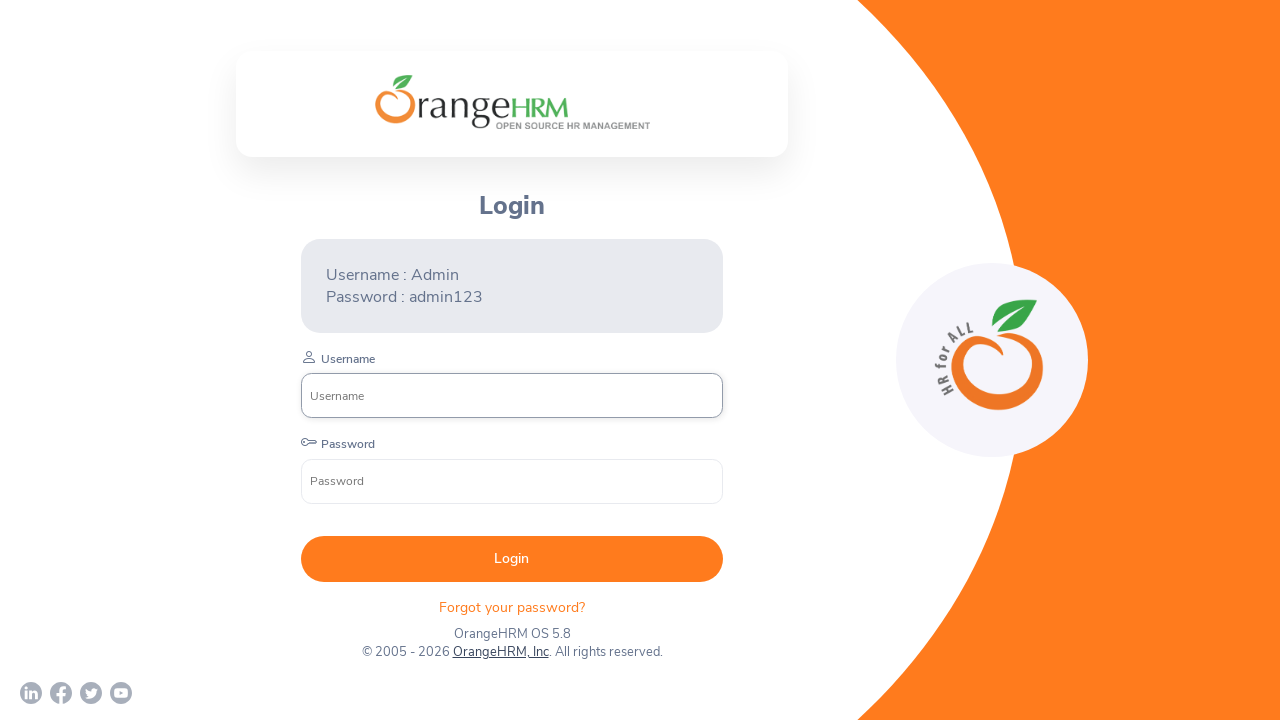

Waited for username input field to load on OrangeHRM login page
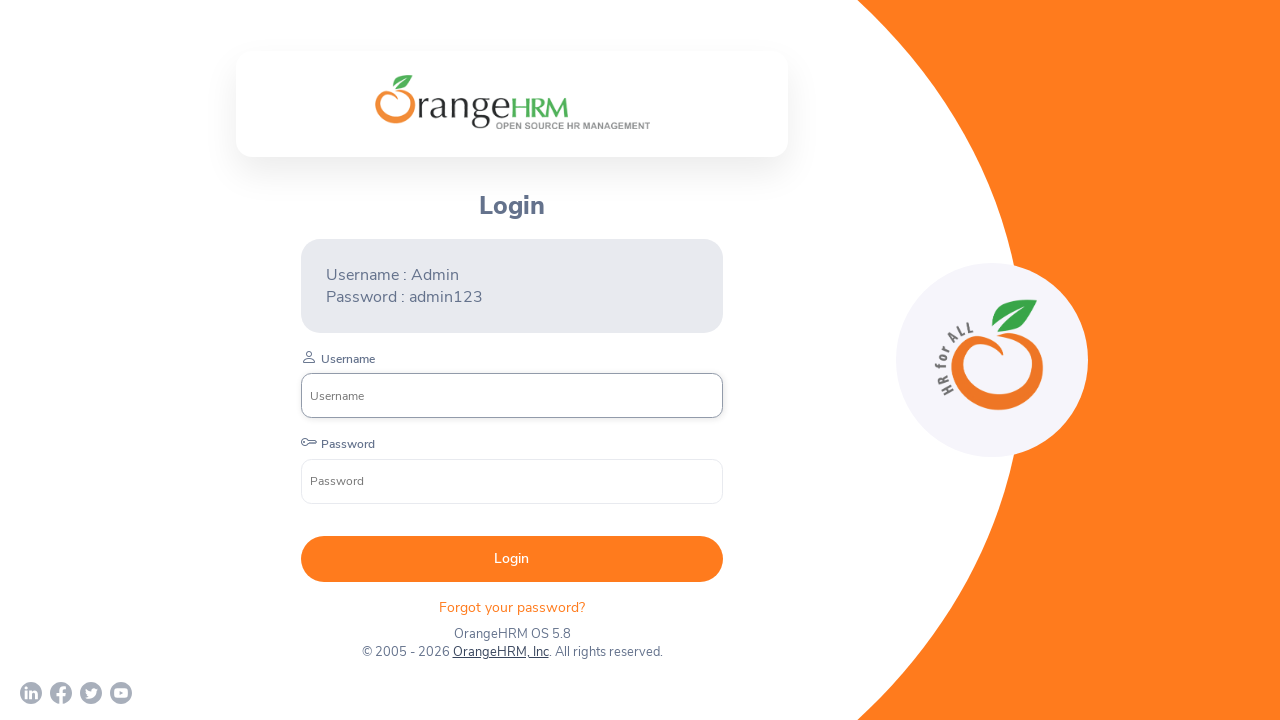

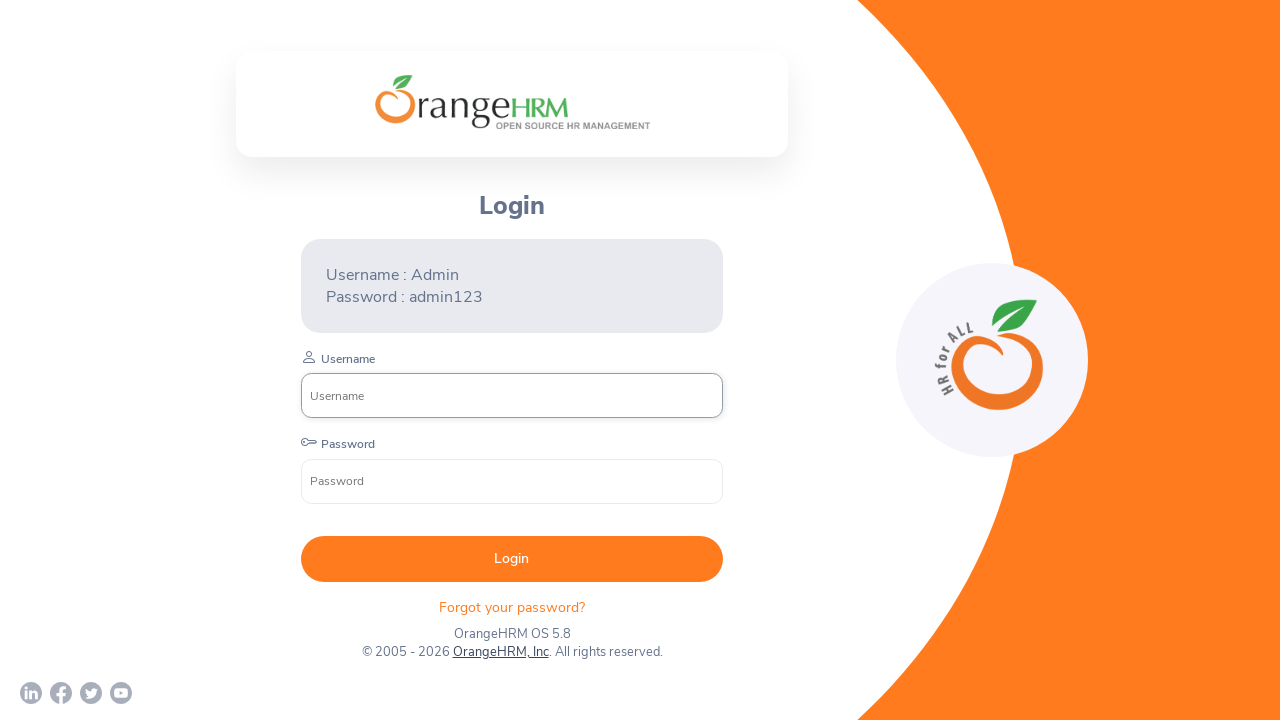